Tests double-click functionality on a button element and then removes focus by clicking an input field

Starting URL: https://dgotlieb.github.io/RelativeLocator/index.html

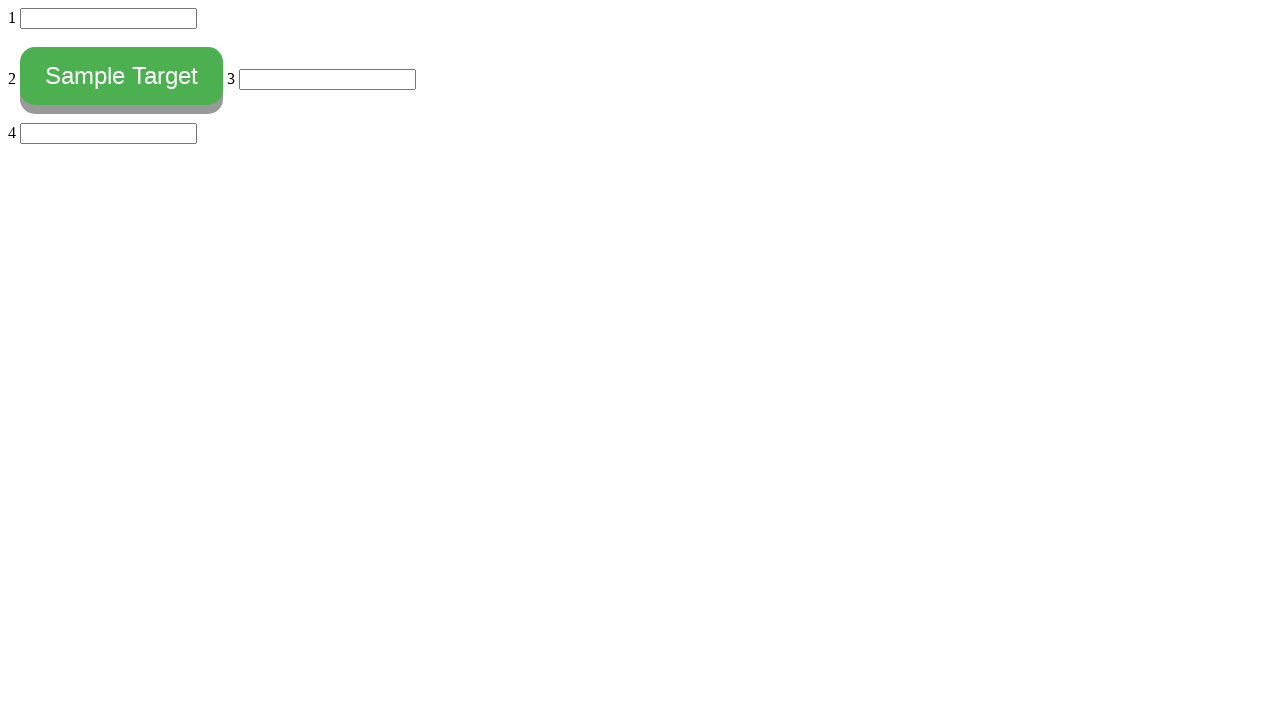

Navigated to RelativeLocator test page
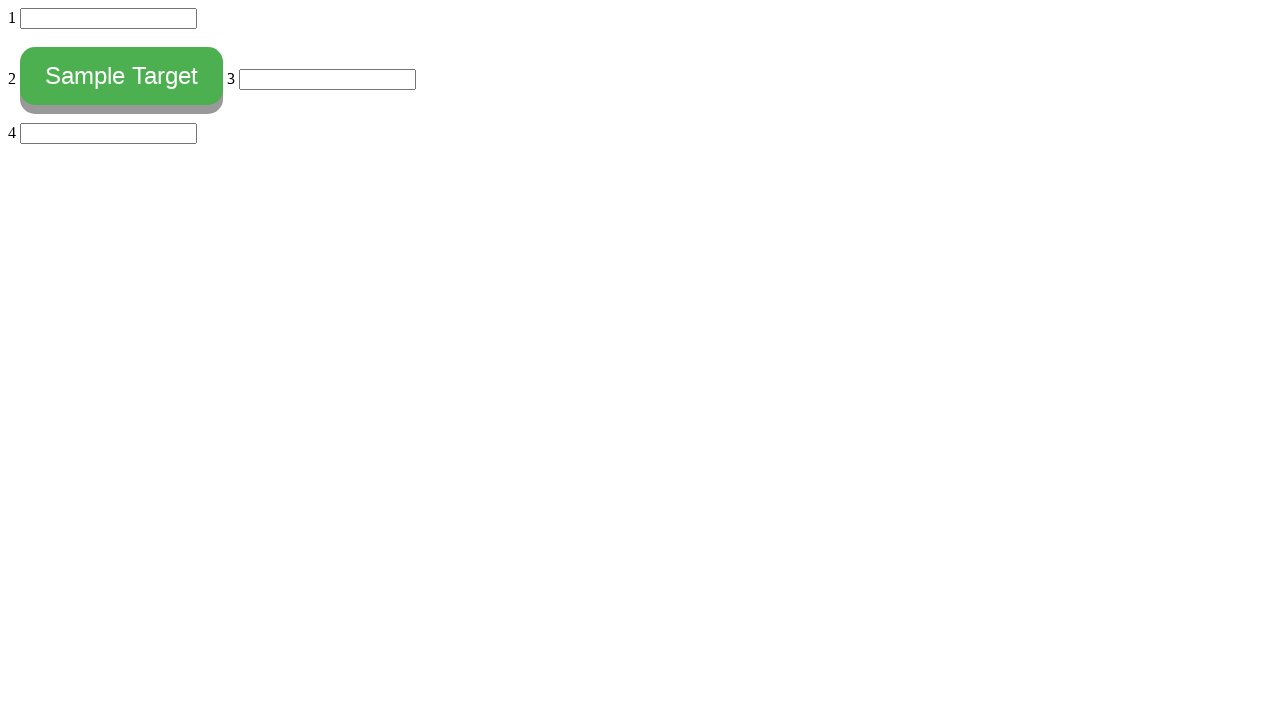

Double-clicked on button element with id 'myButton' at (122, 76) on #myButton
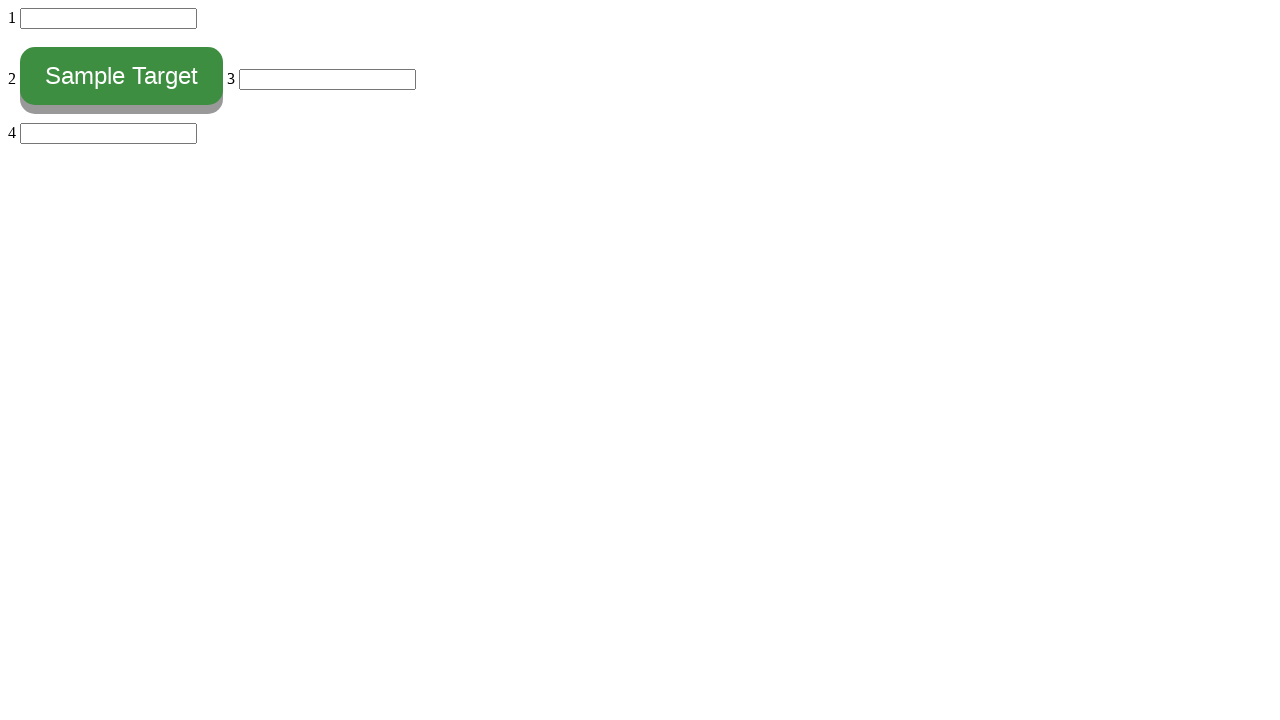

Clicked on input element to remove focus from button at (108, 18) on input
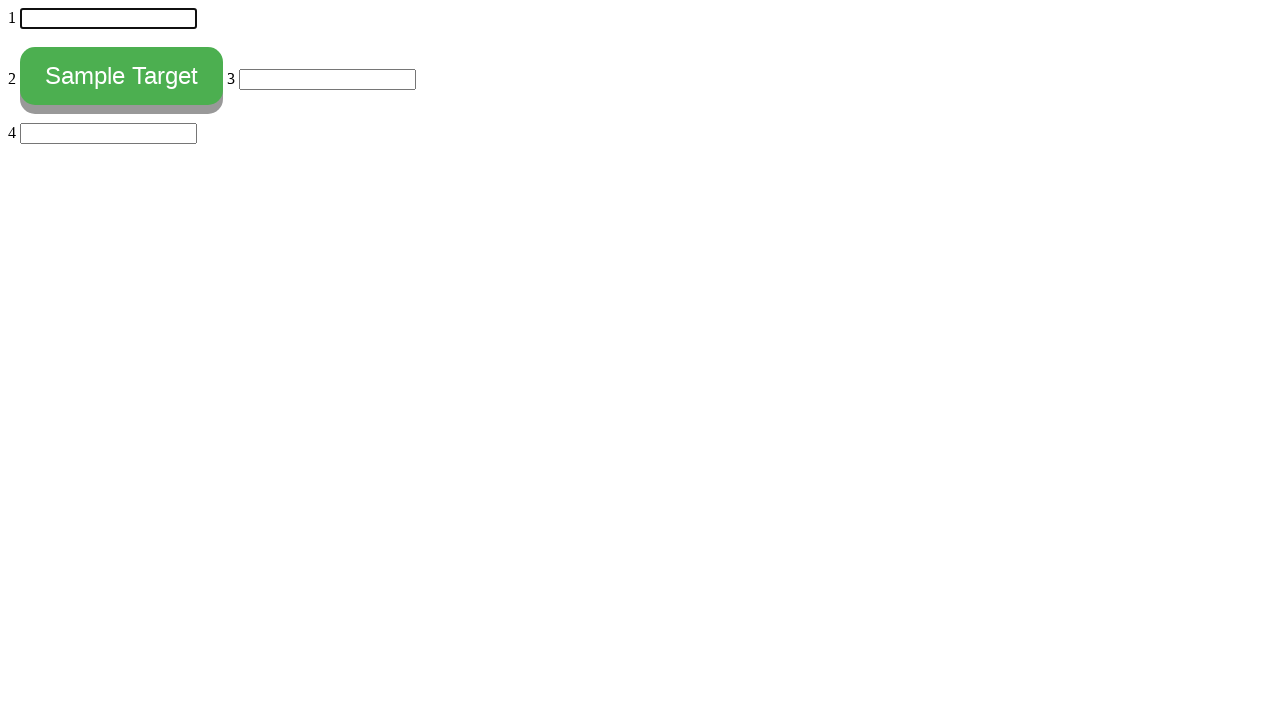

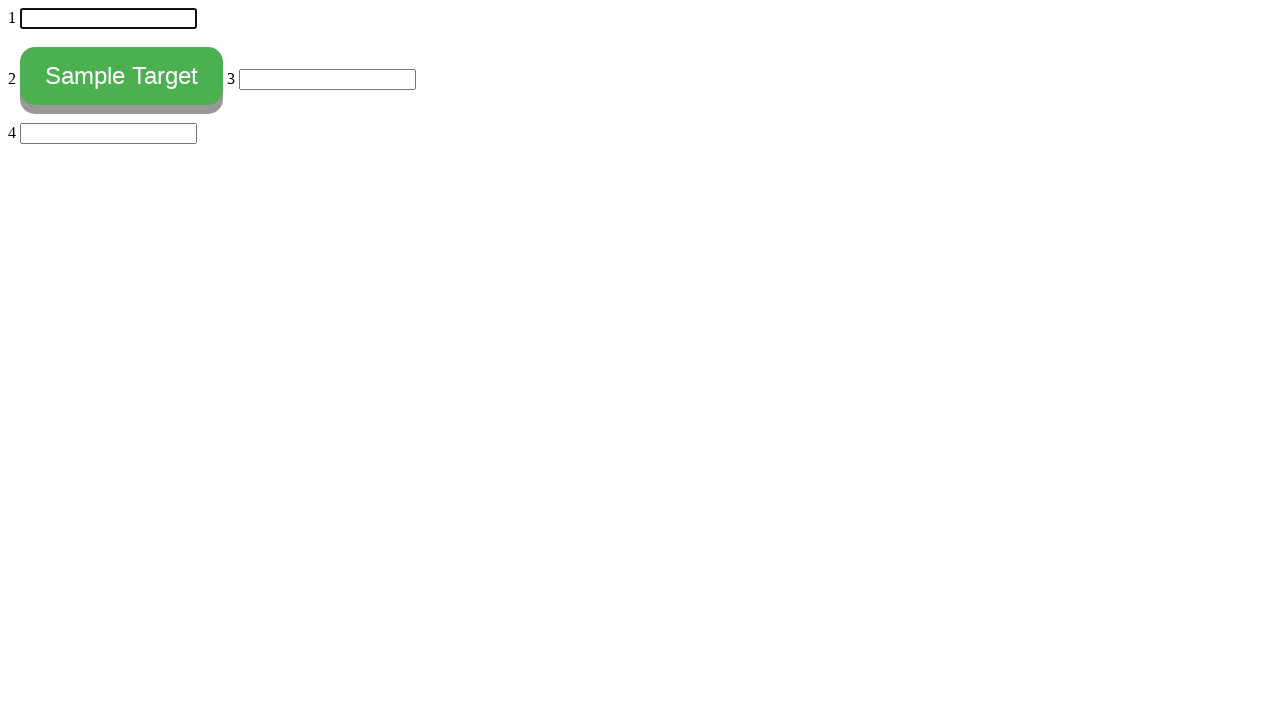